Navigates to GeeksforGeeks website and checks if the "Courses" link element in the navigation bar is enabled

Starting URL: https://www.geeksforgeeks.org/

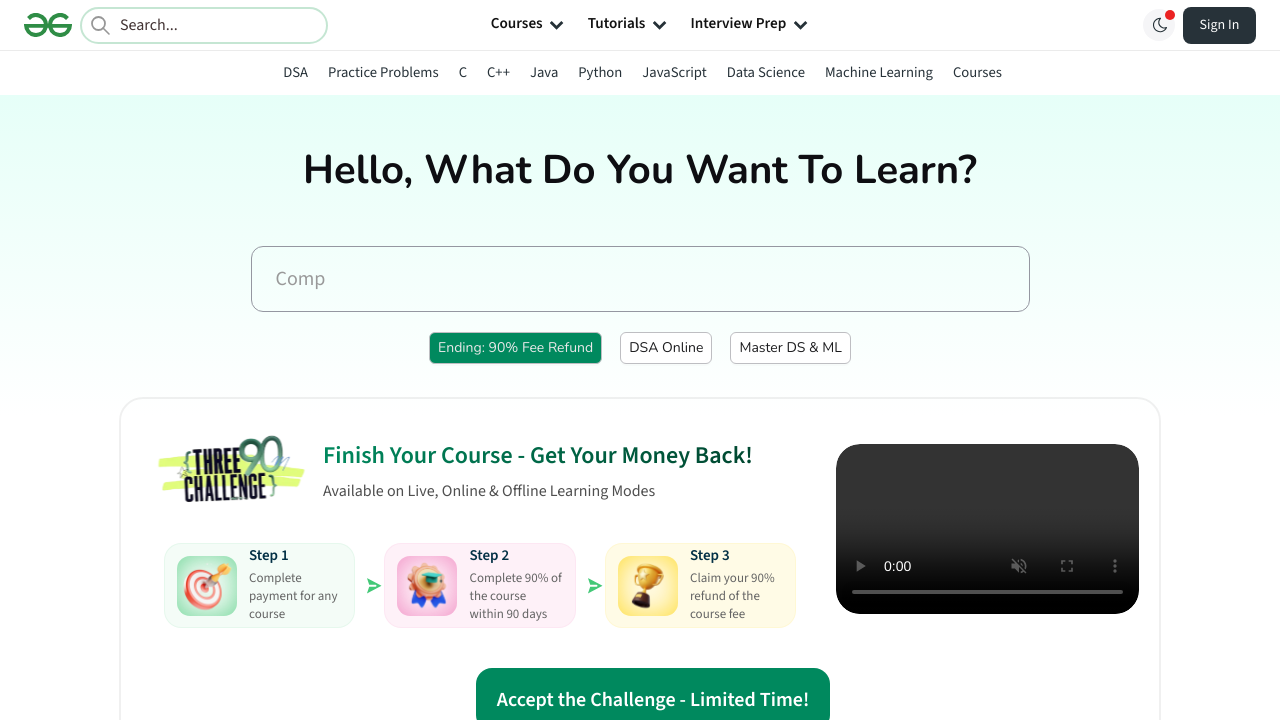

Located the 'Courses' link element in the navigation bar
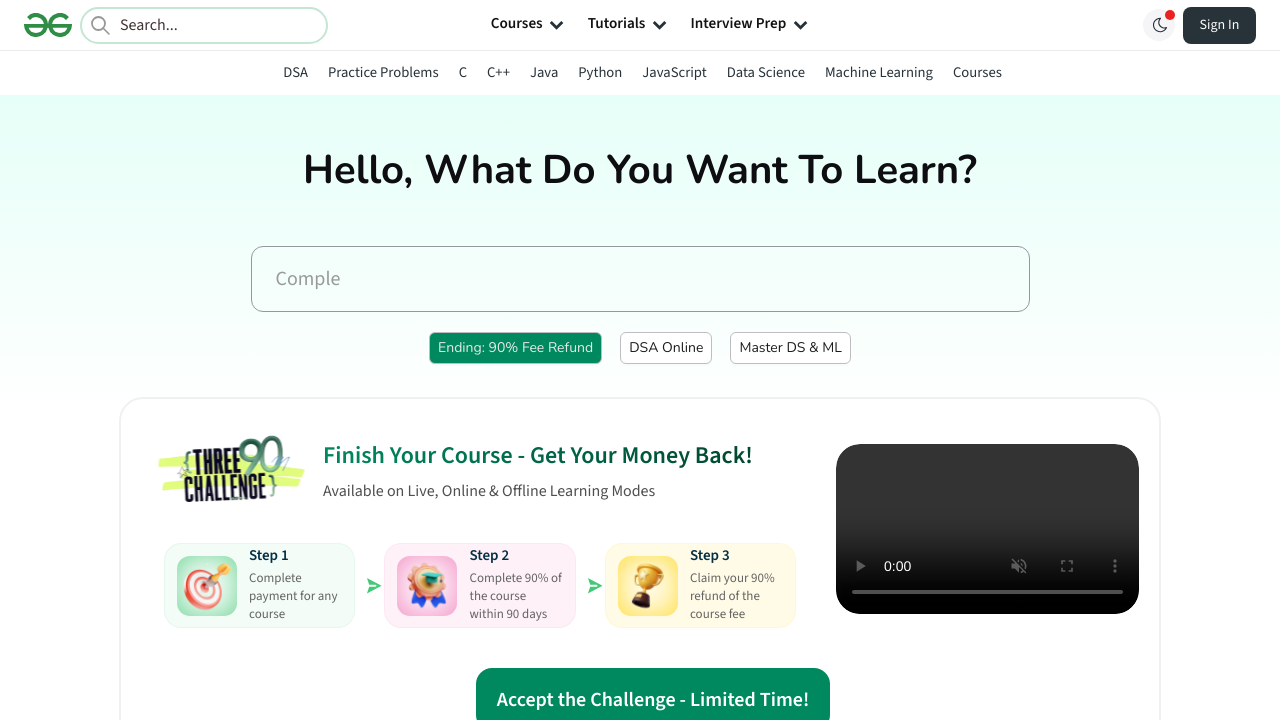

Waited for 'Courses' link element to be present in DOM
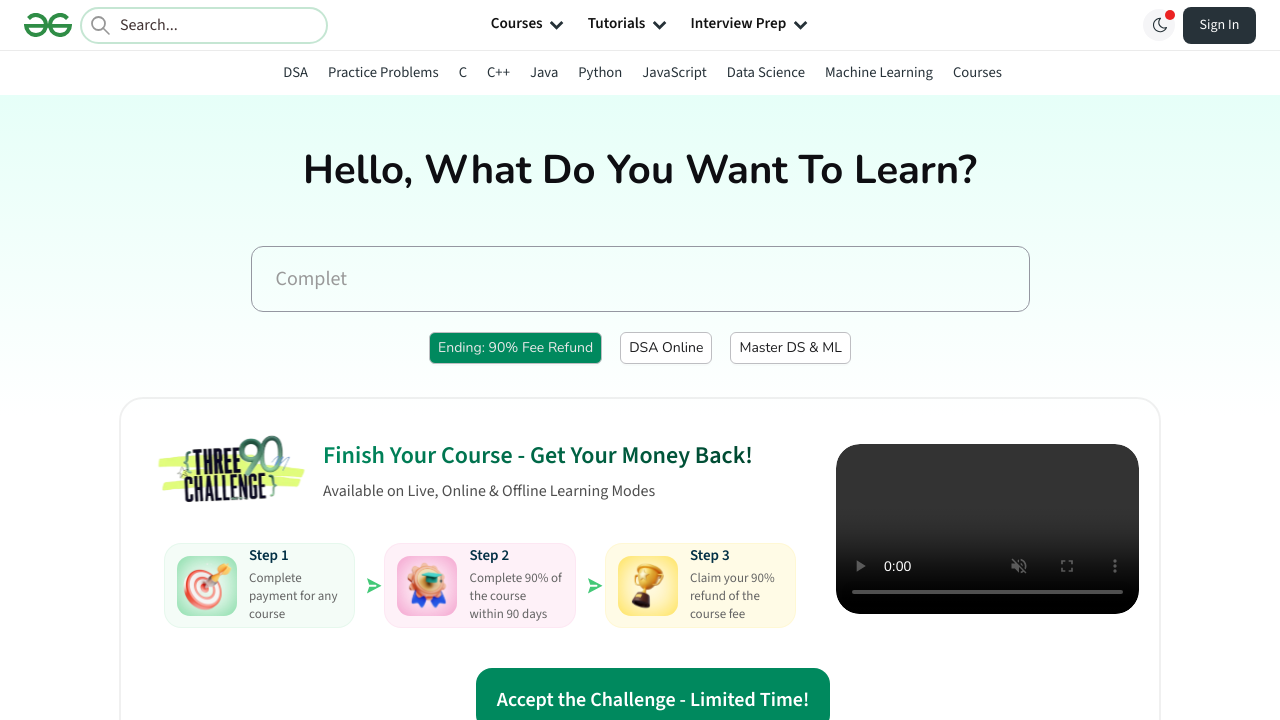

Checked if 'Courses' link is enabled - Result: True
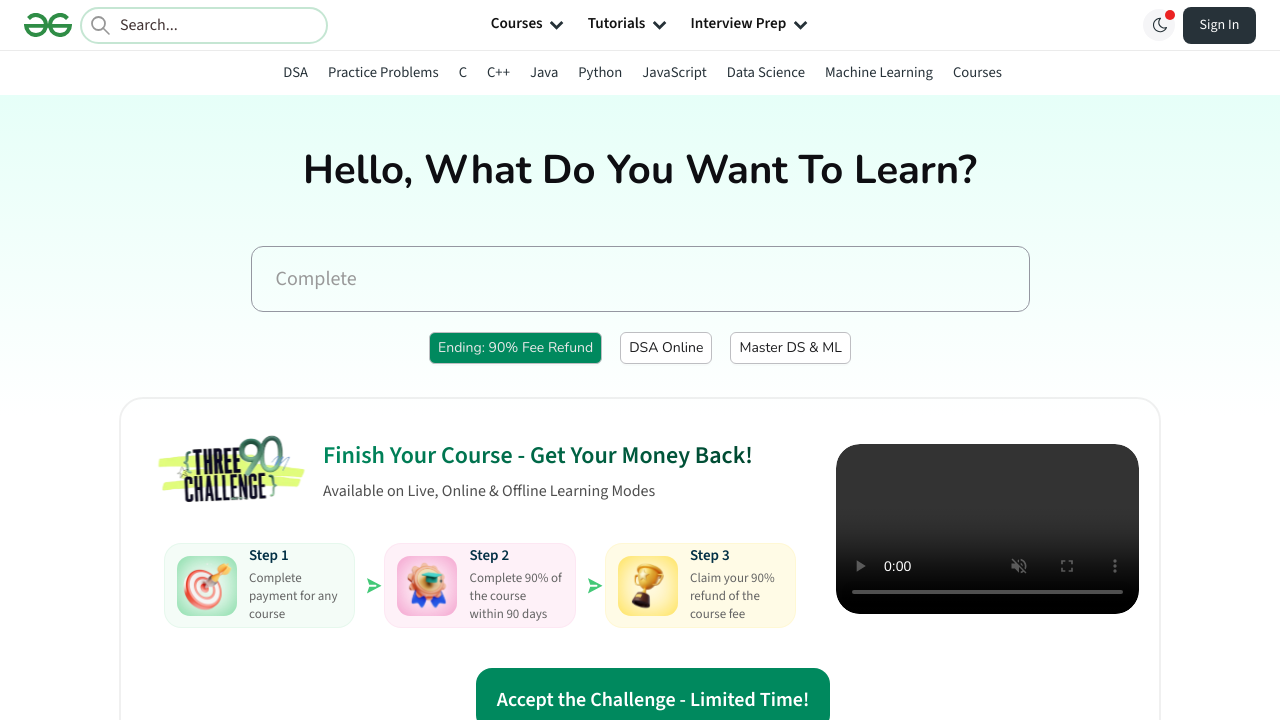

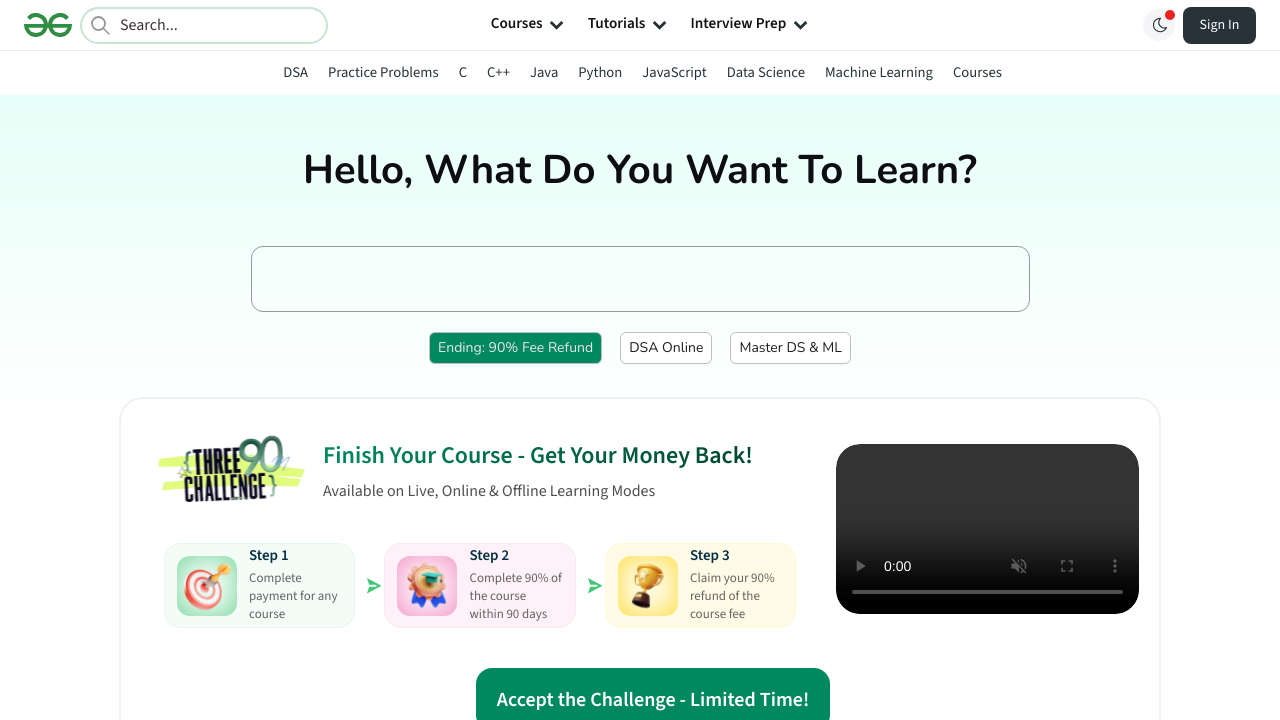